Tests clicking a button and verifying success message appears

Starting URL: http://suninjuly.github.io/wait2.html

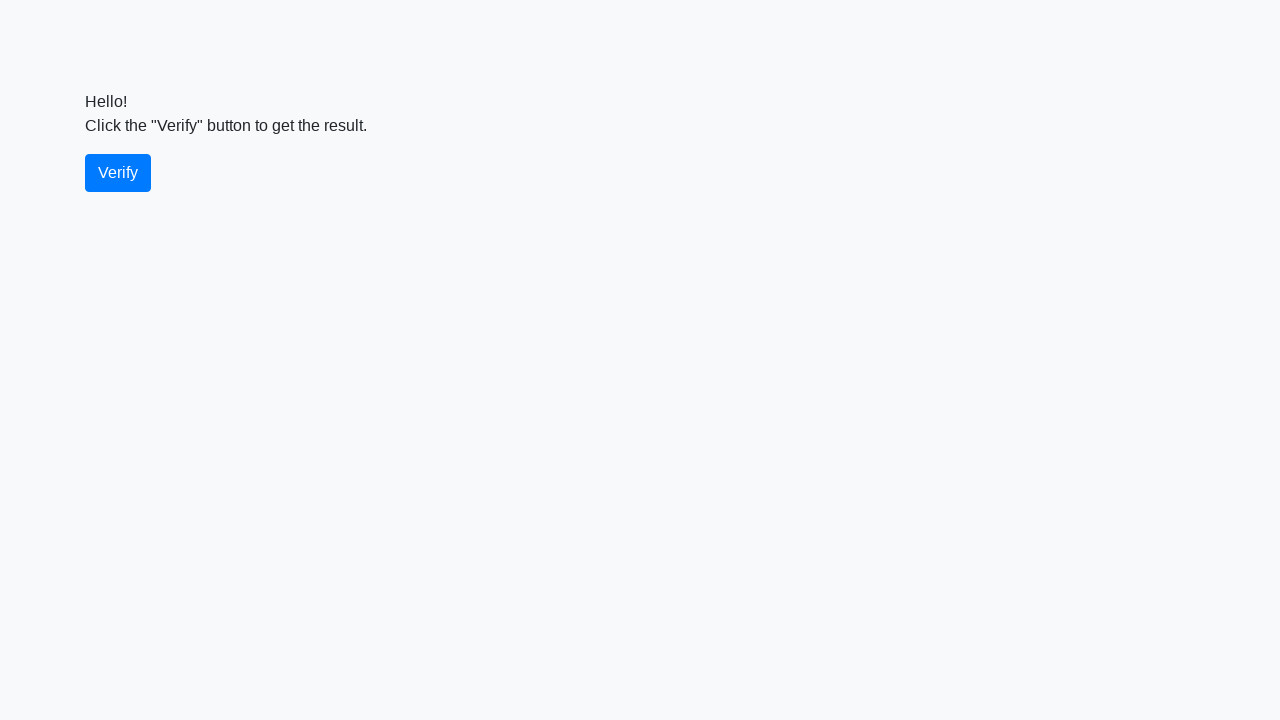

Clicked the verify button at (118, 173) on #verify
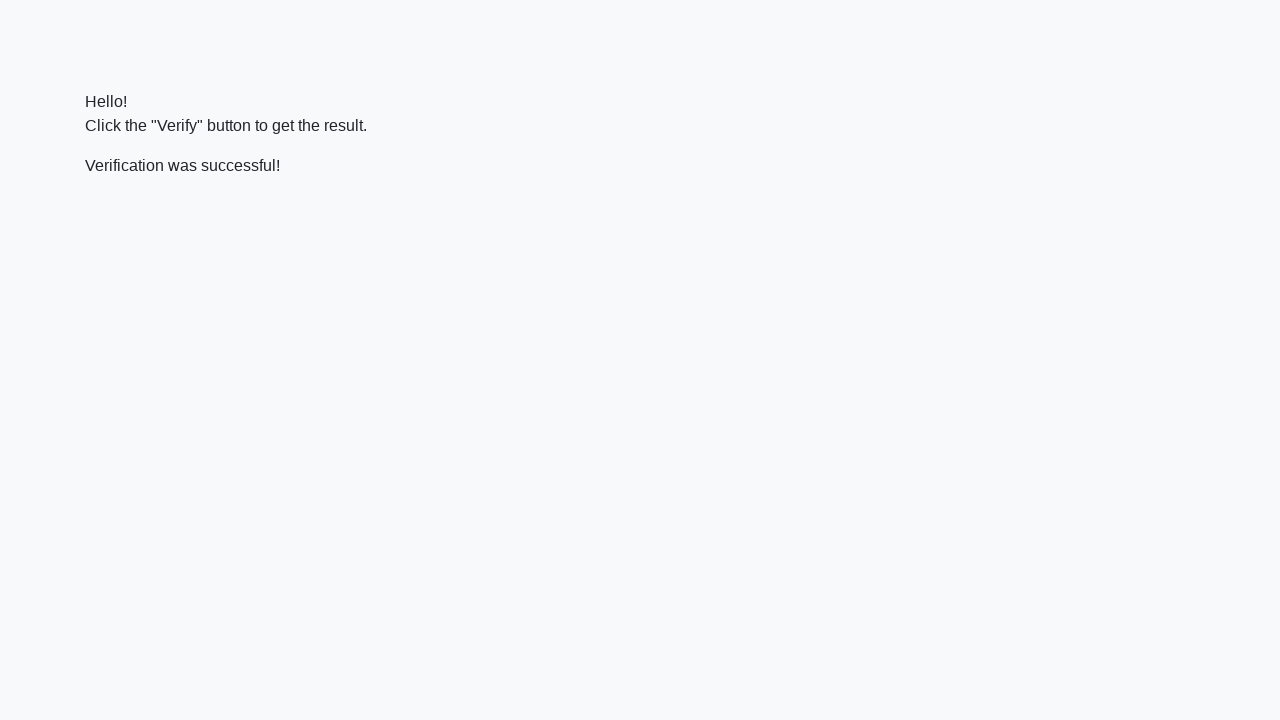

Success message appeared and became visible
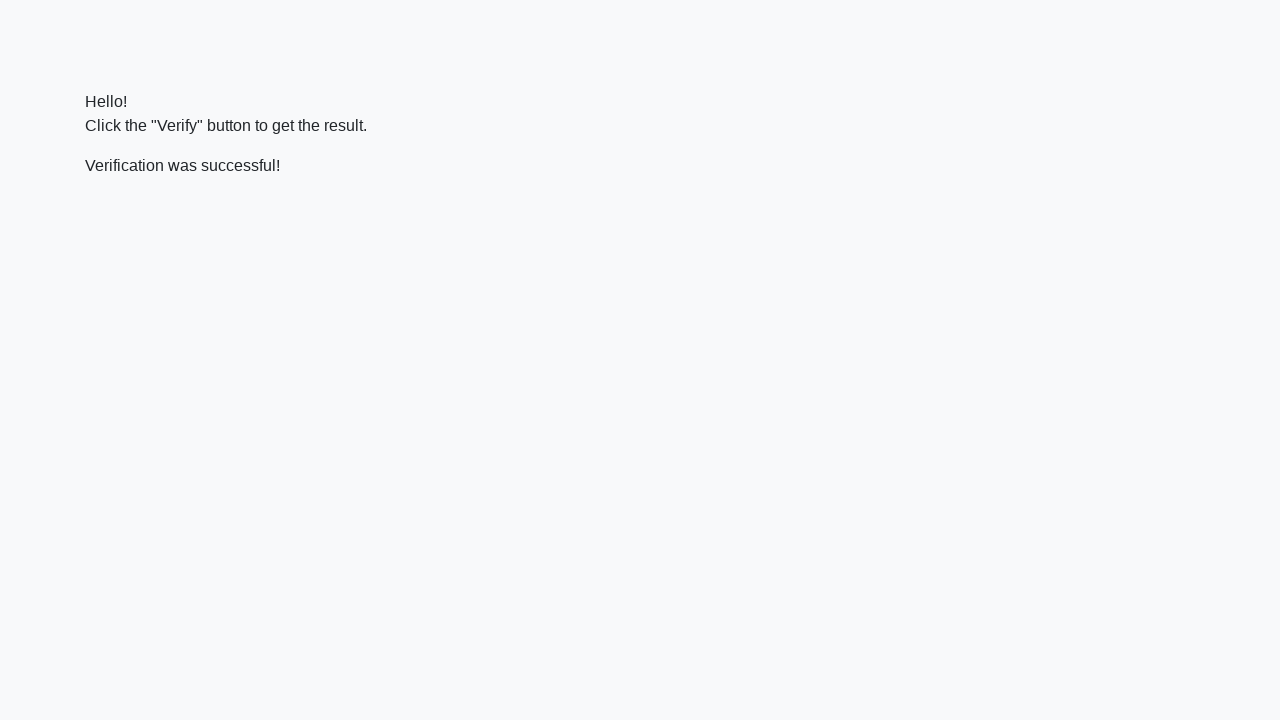

Verified that success message contains 'successful' text
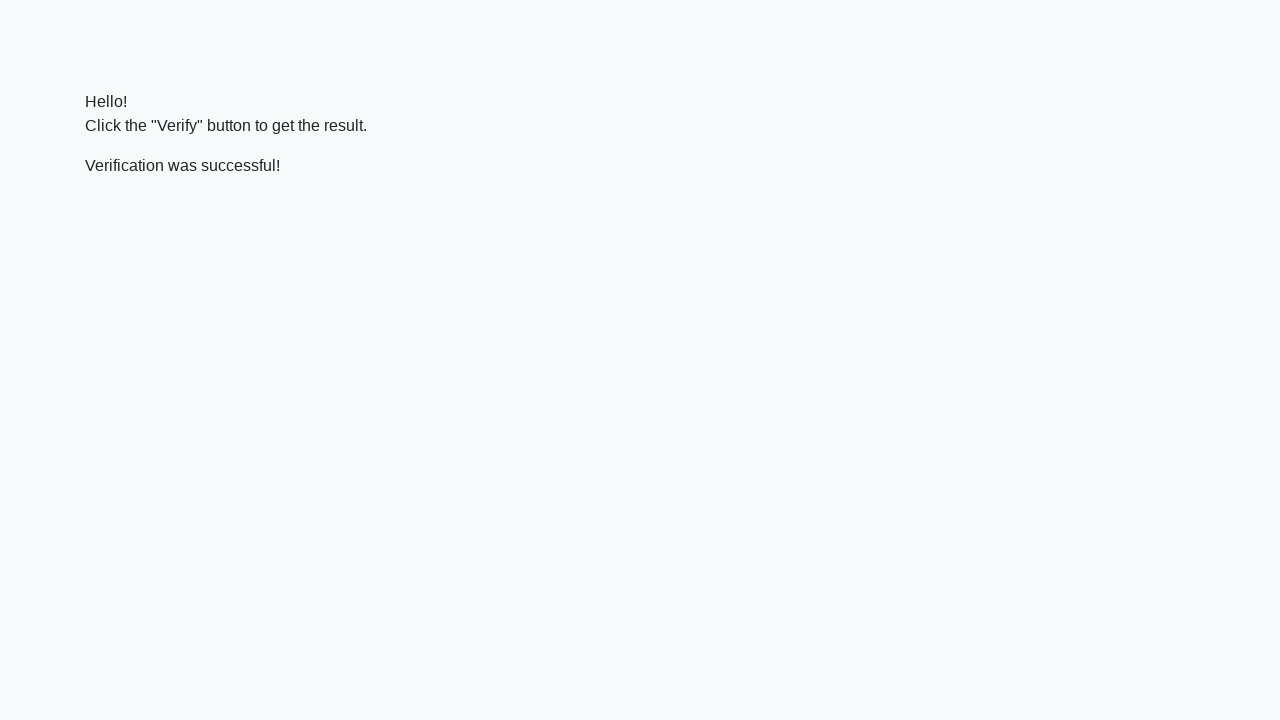

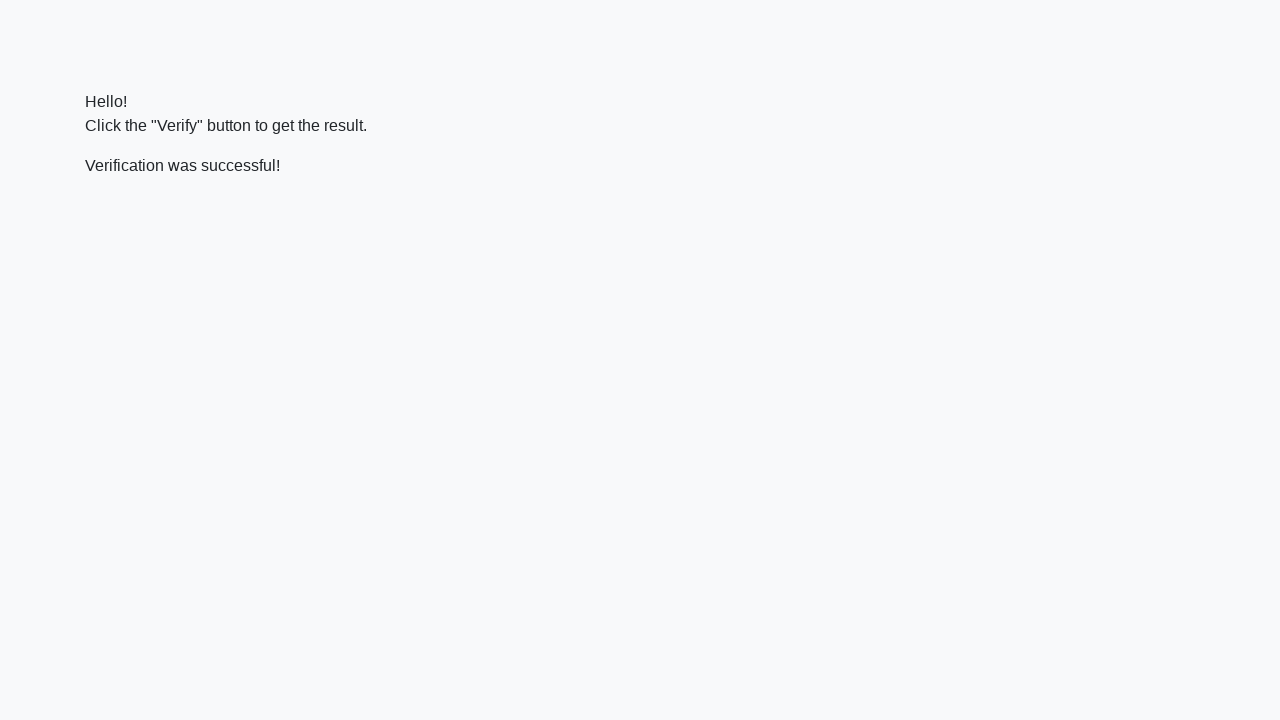